Tests a form submission flow by first clicking a dynamically calculated link (based on math.ceil(pi^e * 10000)), then filling out a form with first name, last name, city, and country fields, and submitting it.

Starting URL: http://suninjuly.github.io/find_link_text

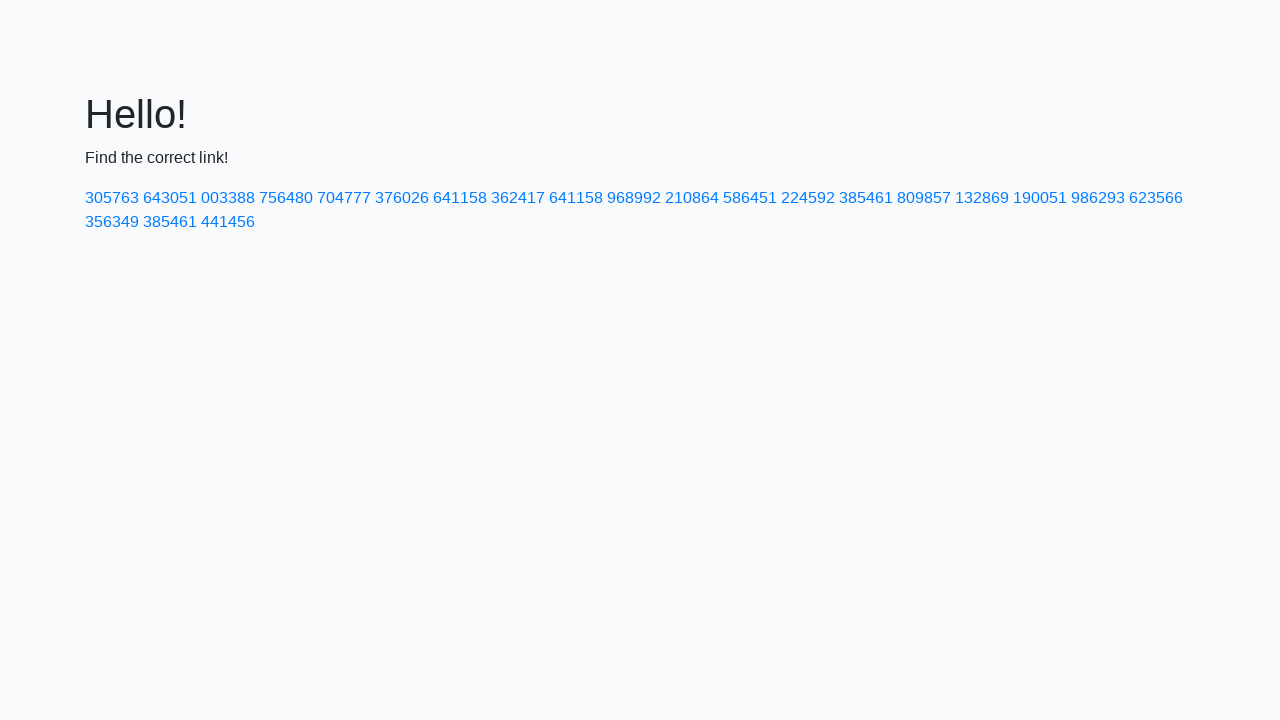

Clicked dynamically calculated link with text '224592' at (808, 198) on text=224592
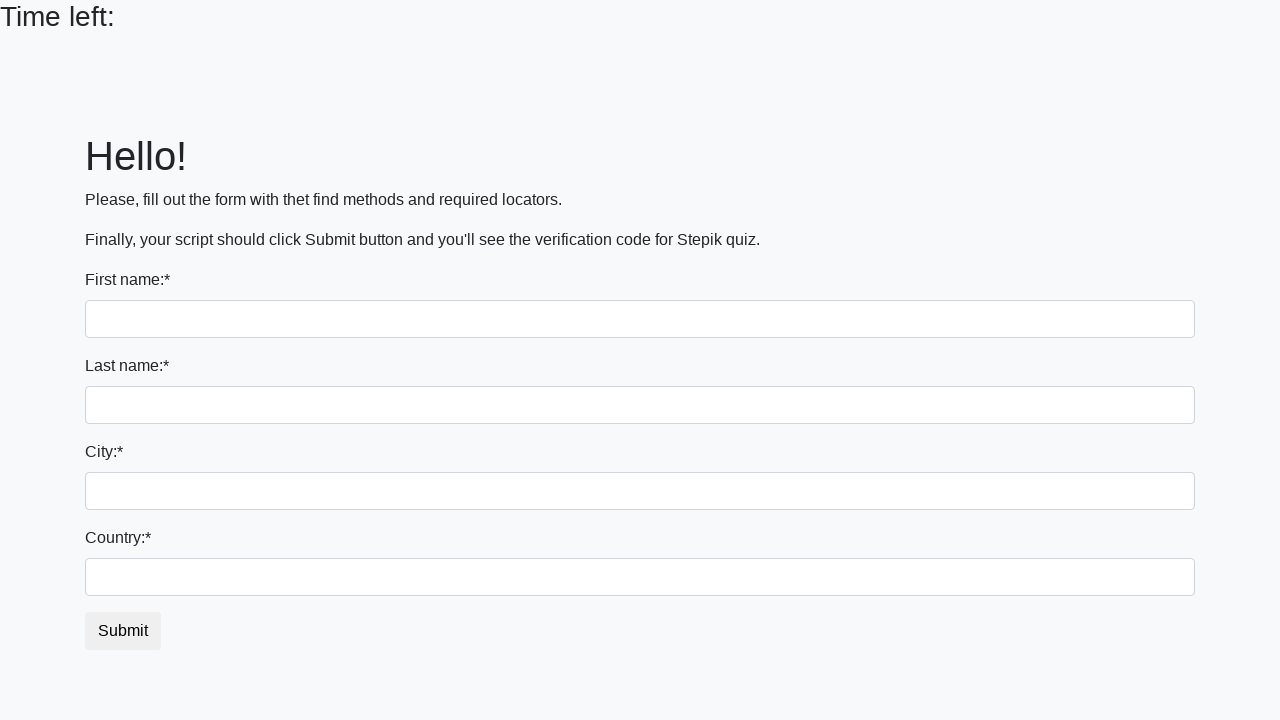

Filled first name field with 'Ivan' on input
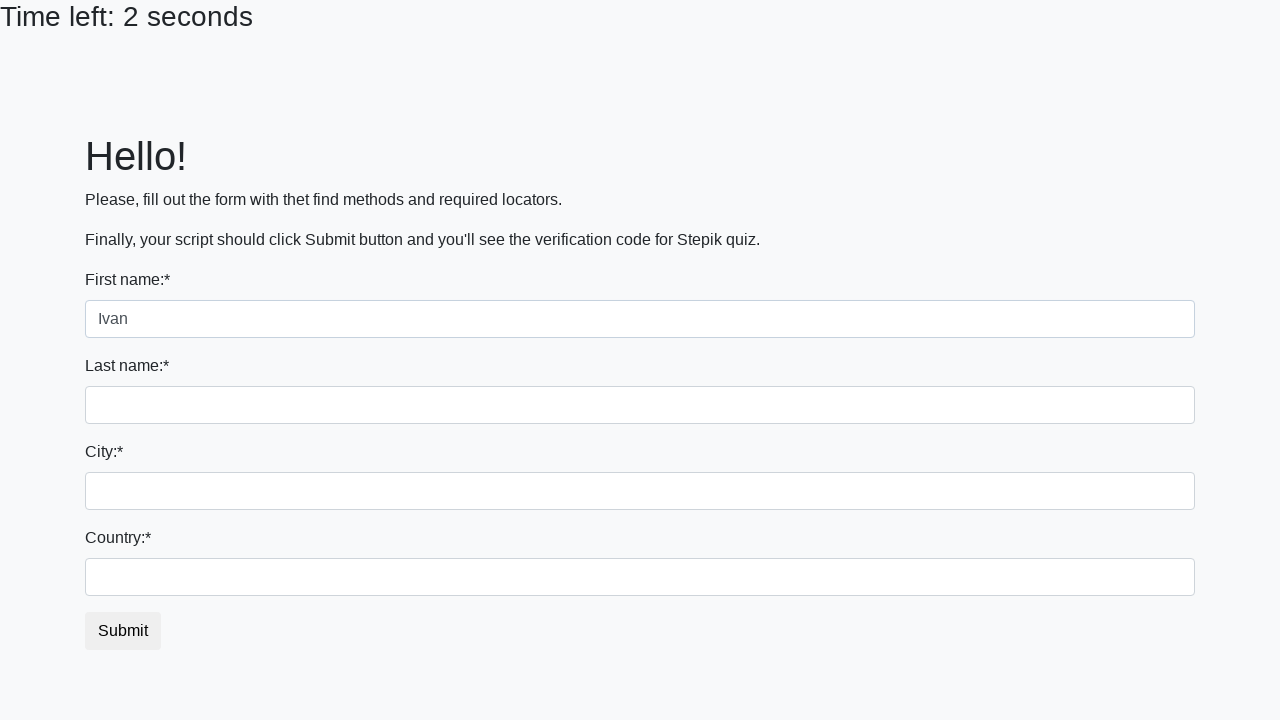

Filled last name field with 'Petrov' on input[name='last_name']
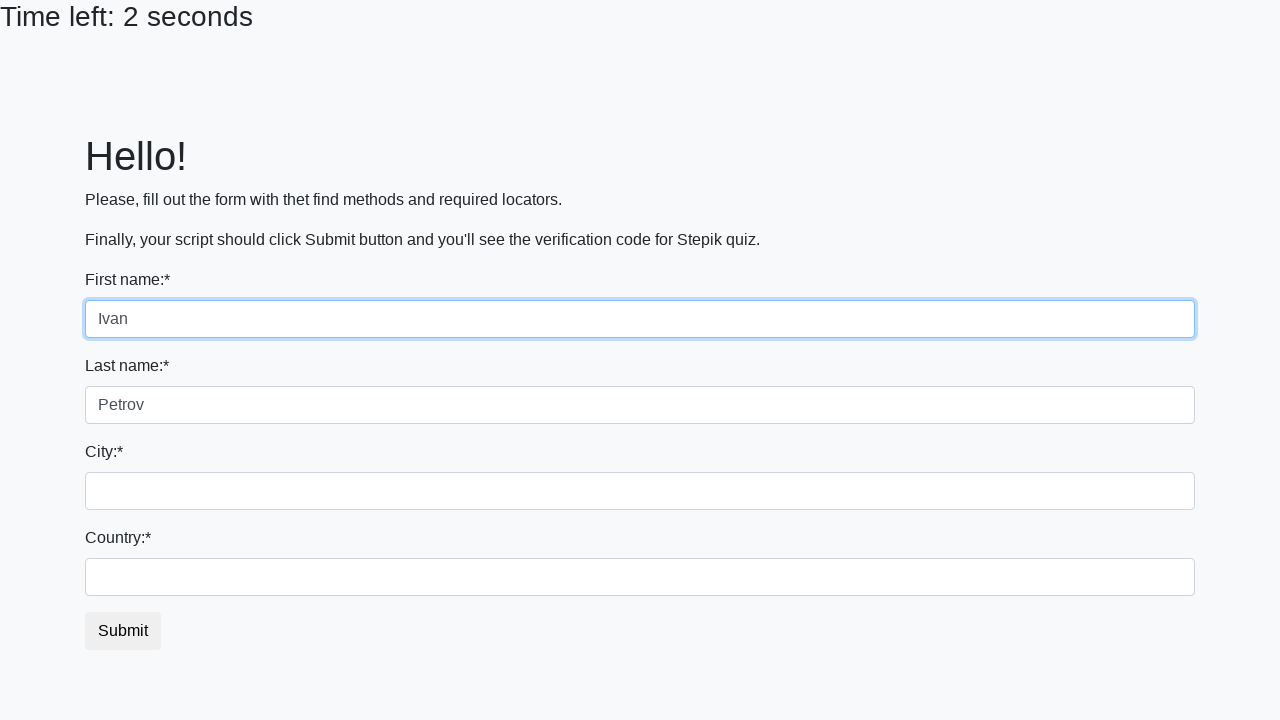

Filled city field with 'Smolensk' on input.form-control.city
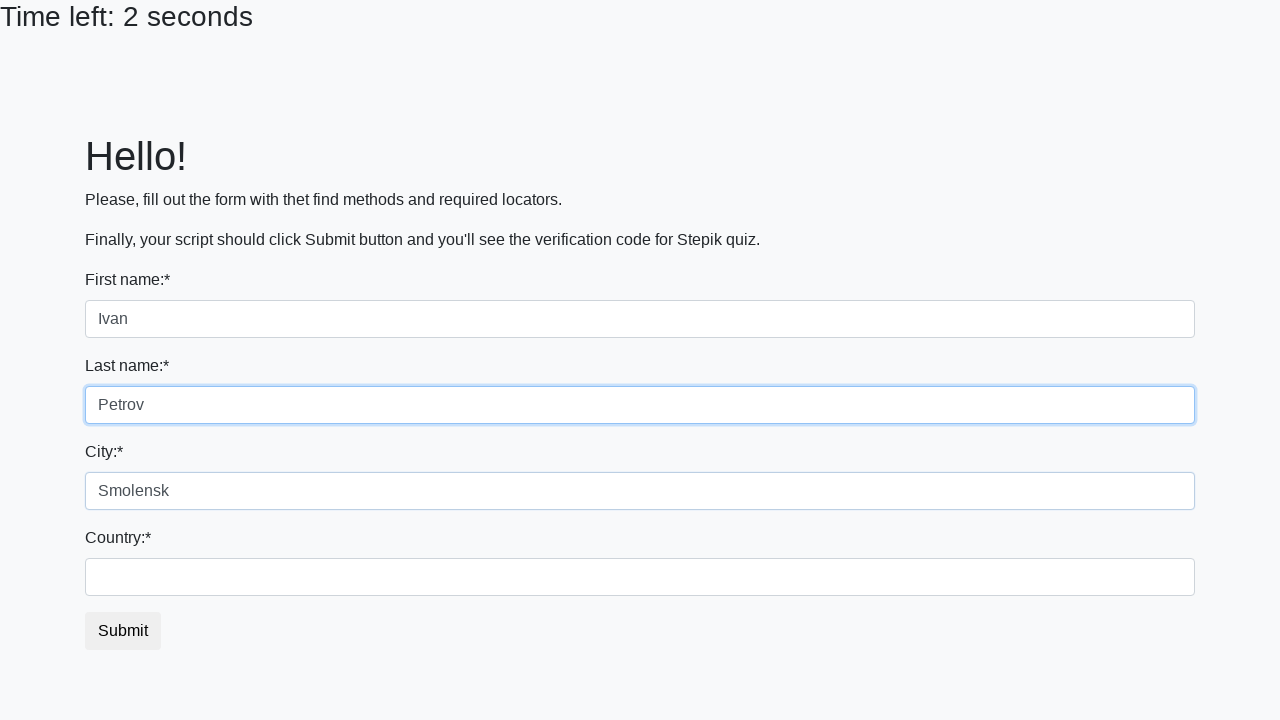

Filled country field with 'Russia' on #country
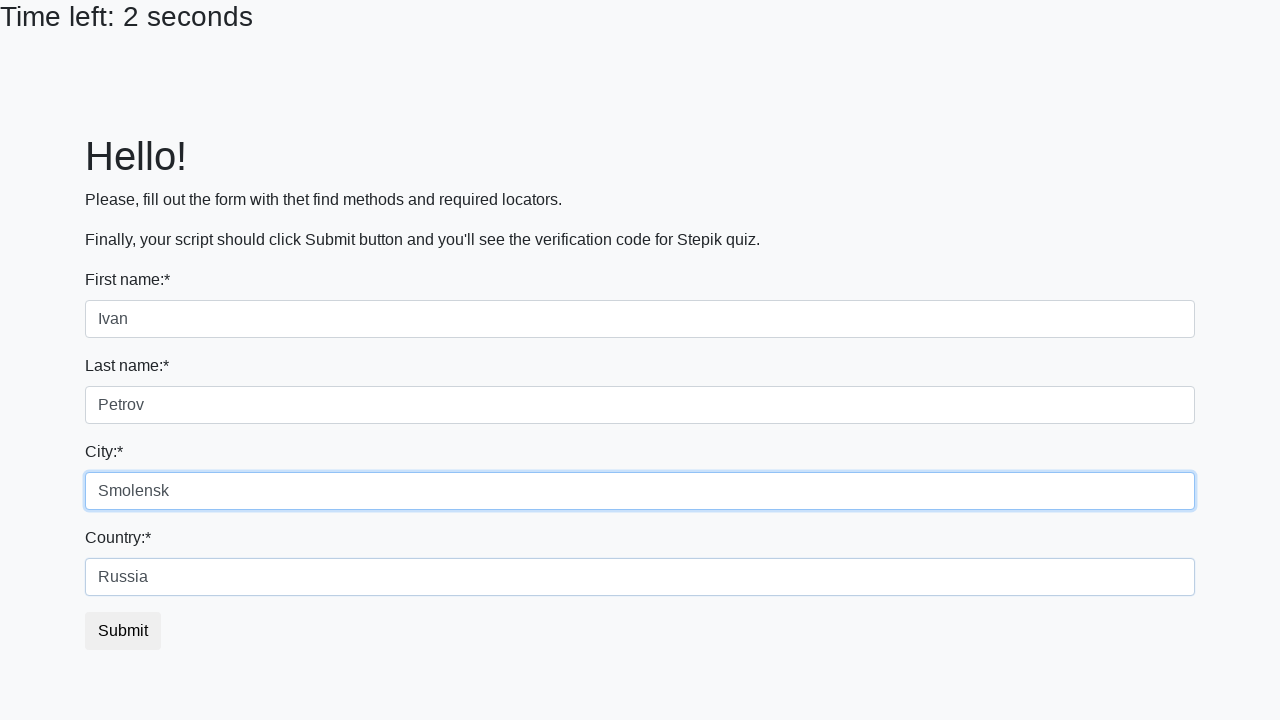

Clicked submit button to complete form submission at (123, 631) on button.btn
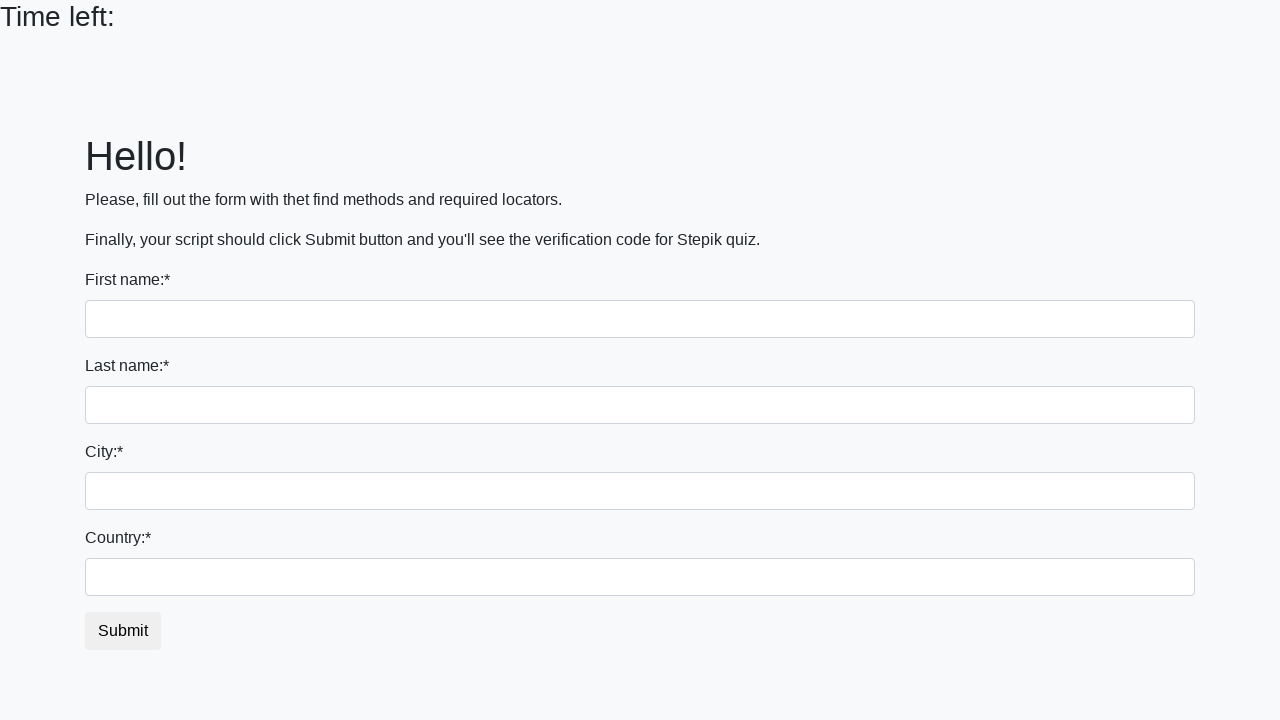

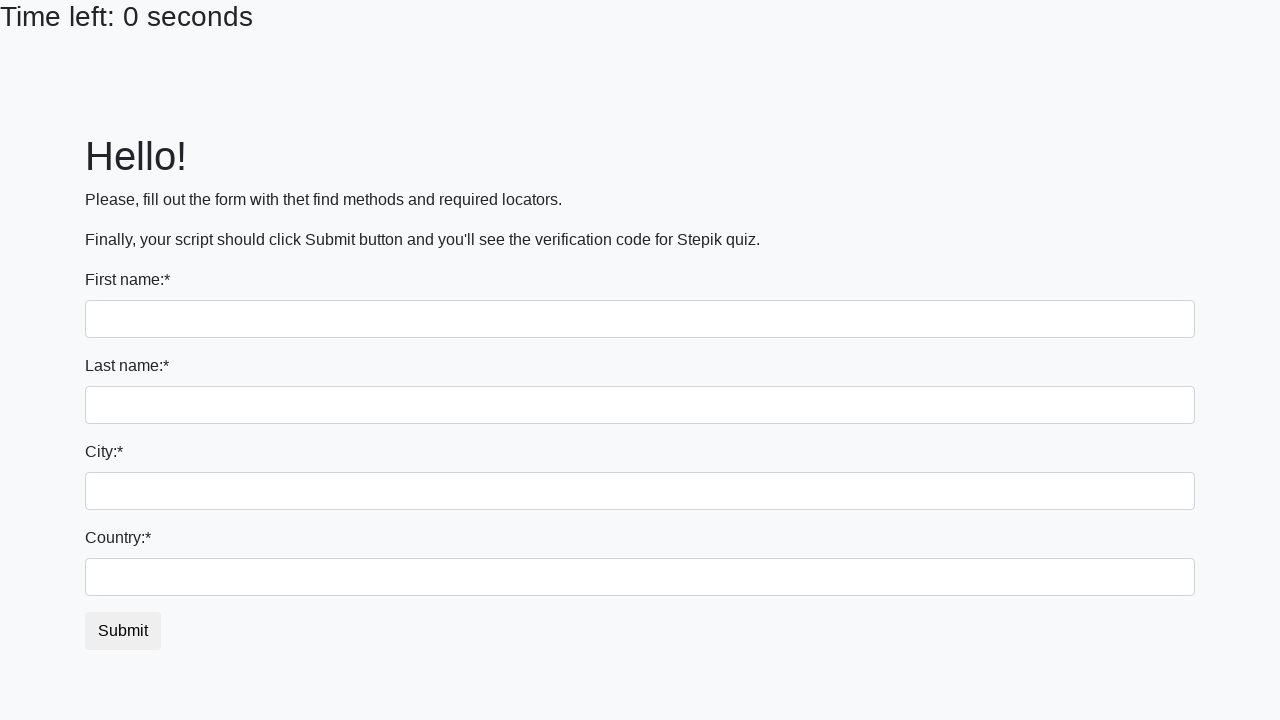